Tests keyboard input functionality by pressing the LEFT arrow key and verifying the displayed message

Starting URL: http://the-internet.herokuapp.com/

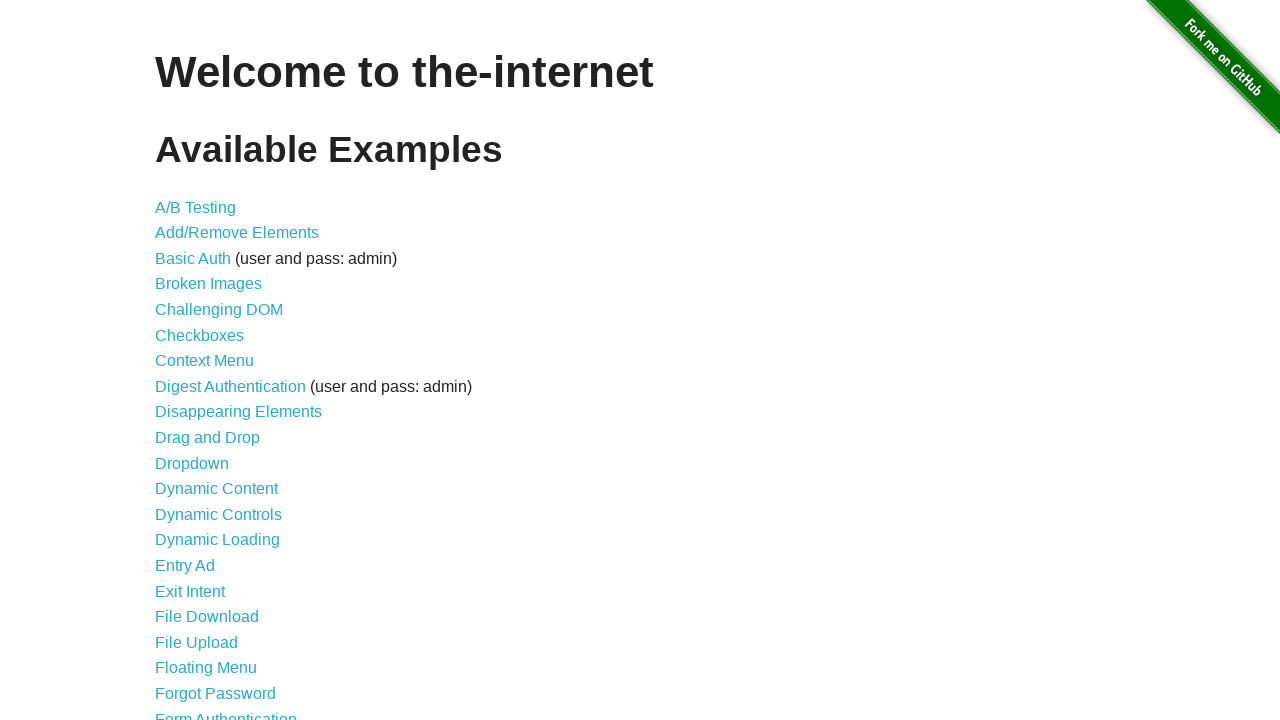

Clicked on the Key Presses link (31st item in the list) at (200, 360) on xpath=//ul/li[31]/a
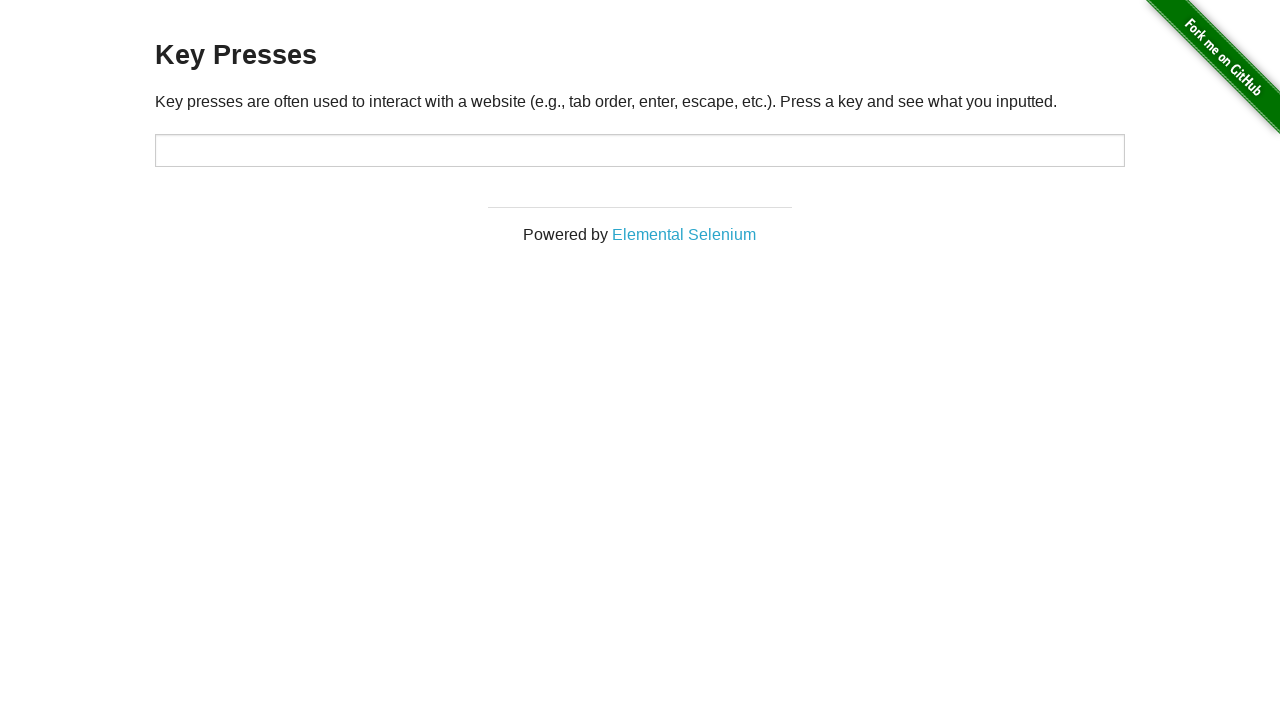

Pressed the LEFT arrow key
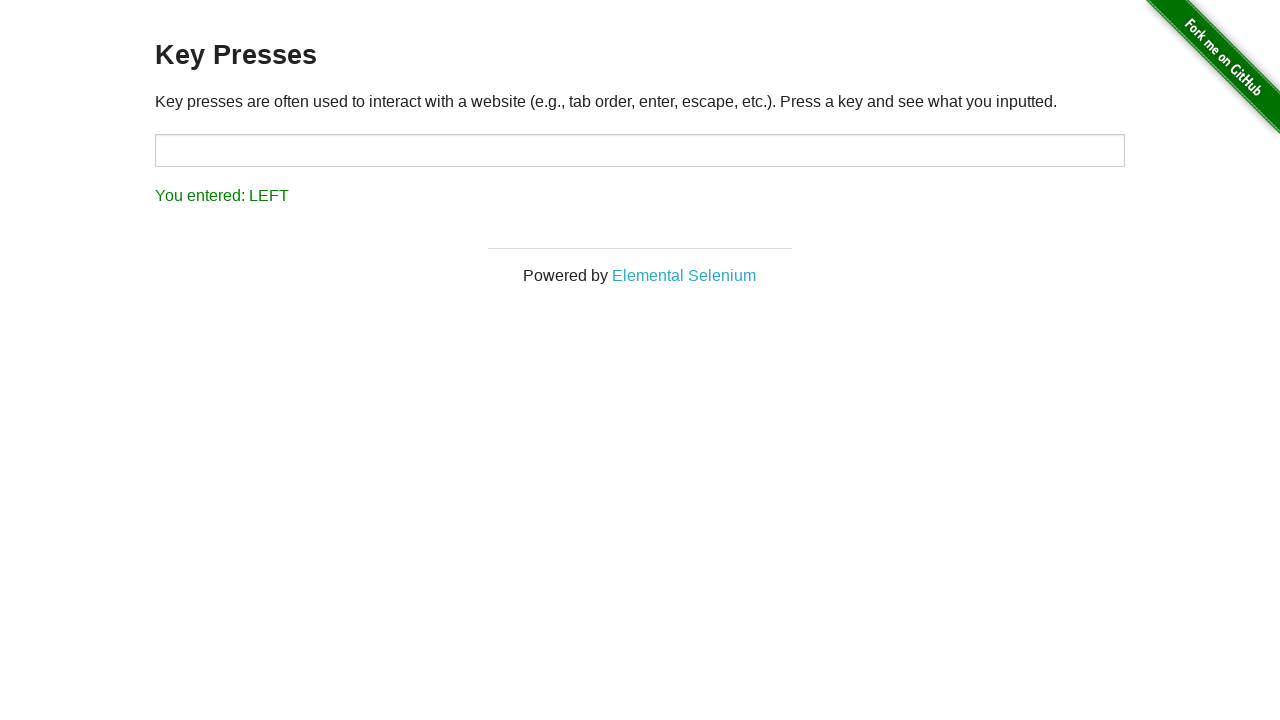

Verified the displayed message shows 'You entered: LEFT'
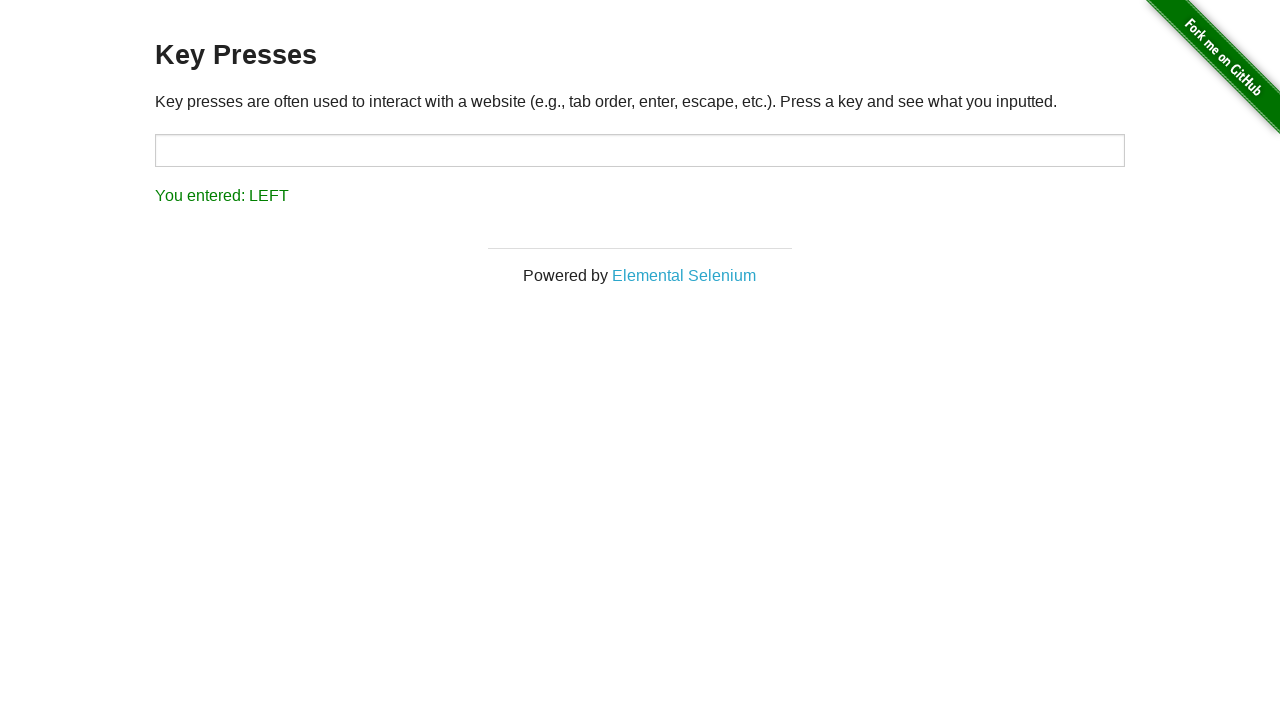

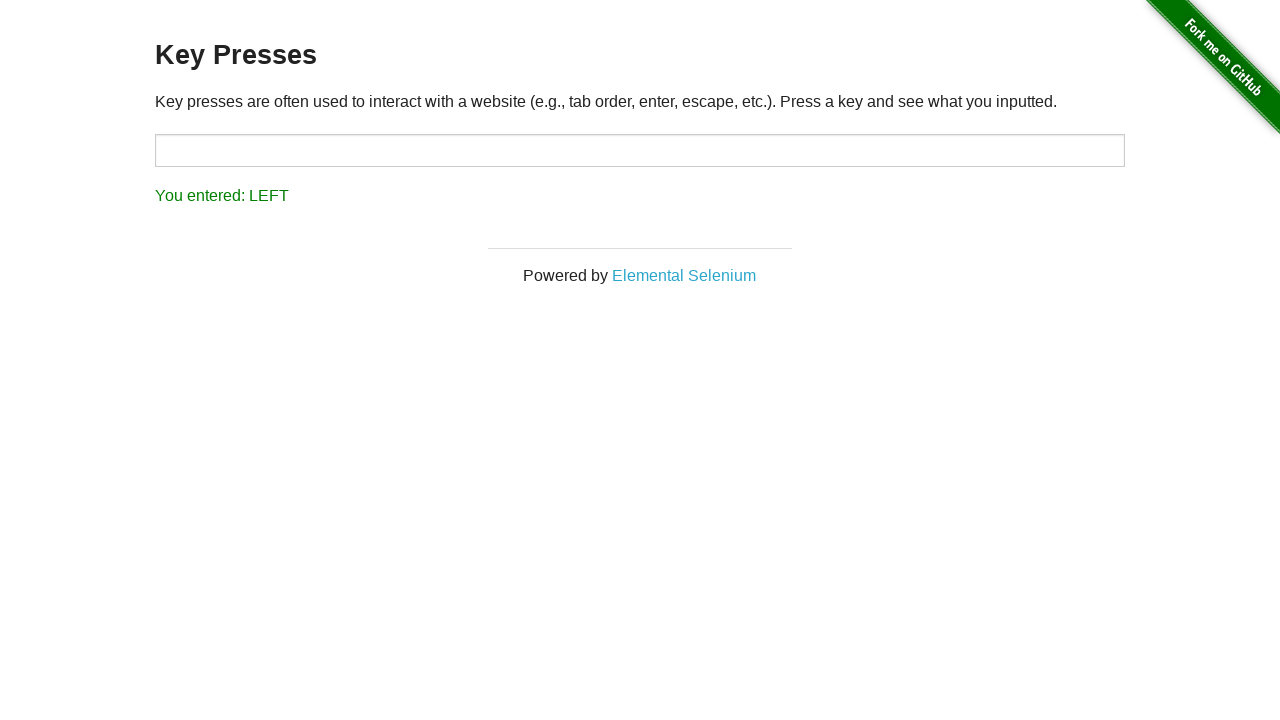